Navigates to login page and verifies the Elemental Selenium link href attribute

Starting URL: https://the-internet.herokuapp.com/

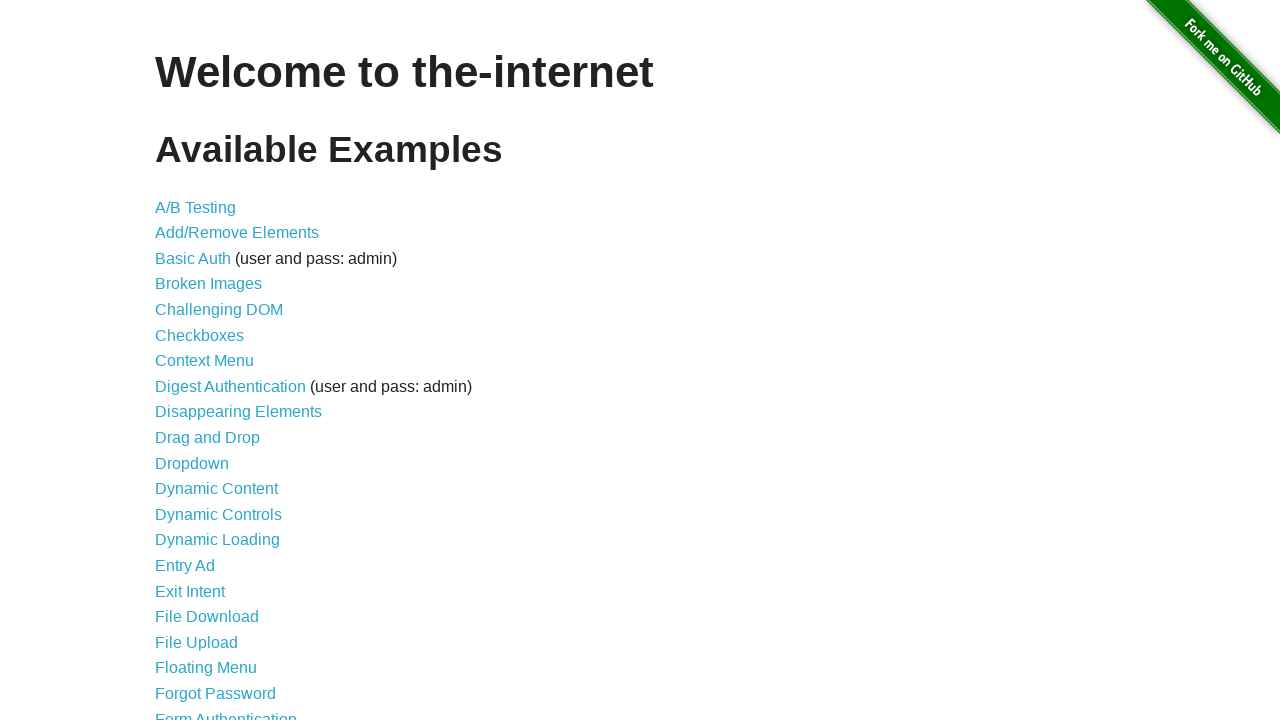

Clicked on Form Authentication link at (226, 712) on xpath=//*[@id="content"]/ul/li[21]/a
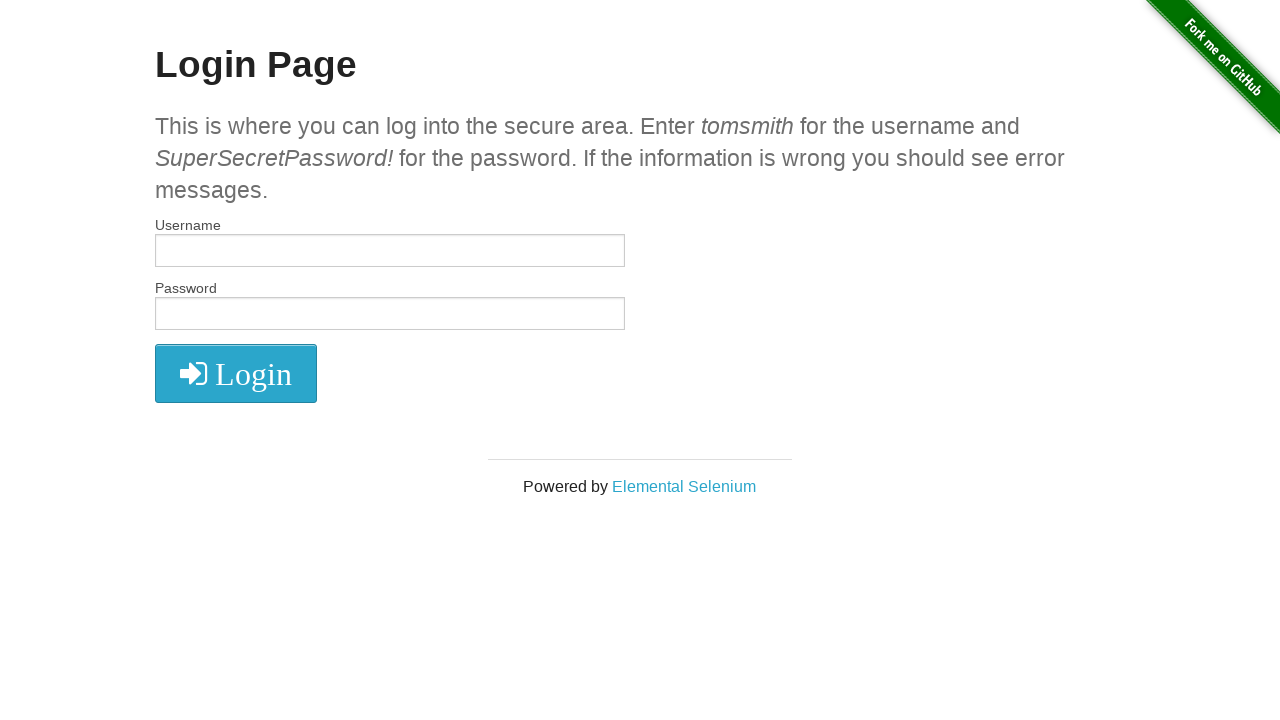

Waited for Elemental Selenium footer link to load
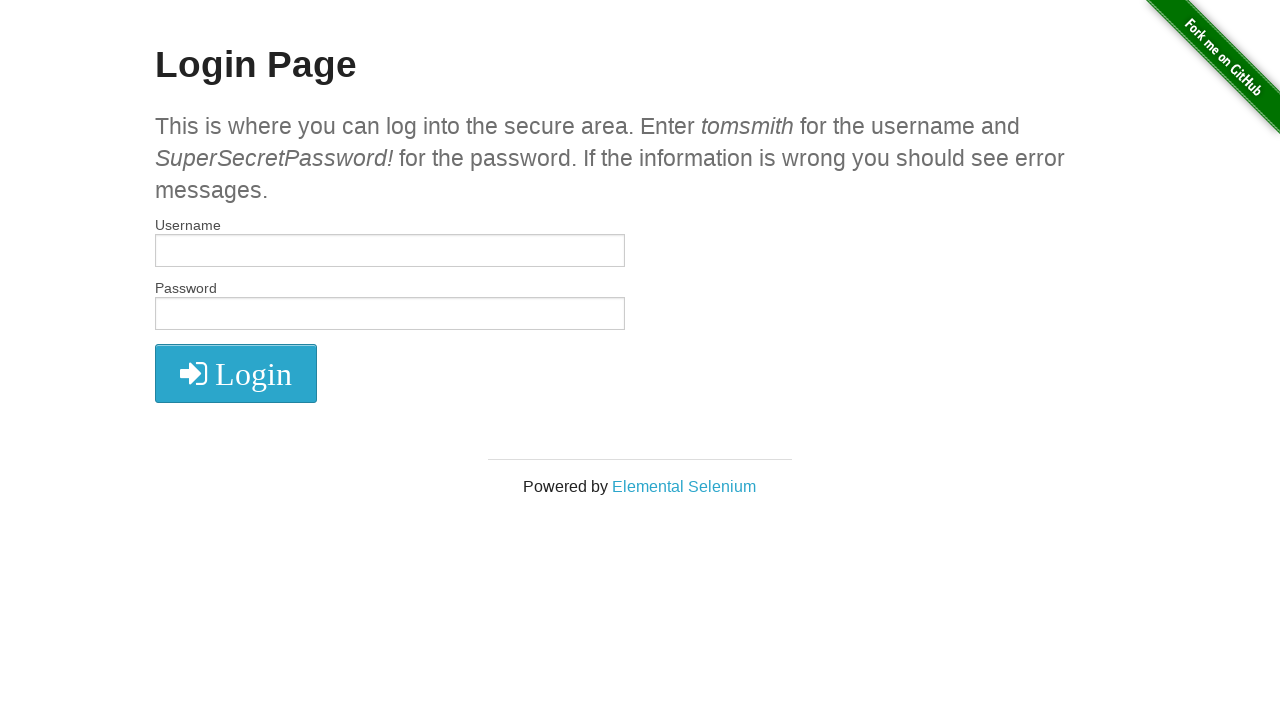

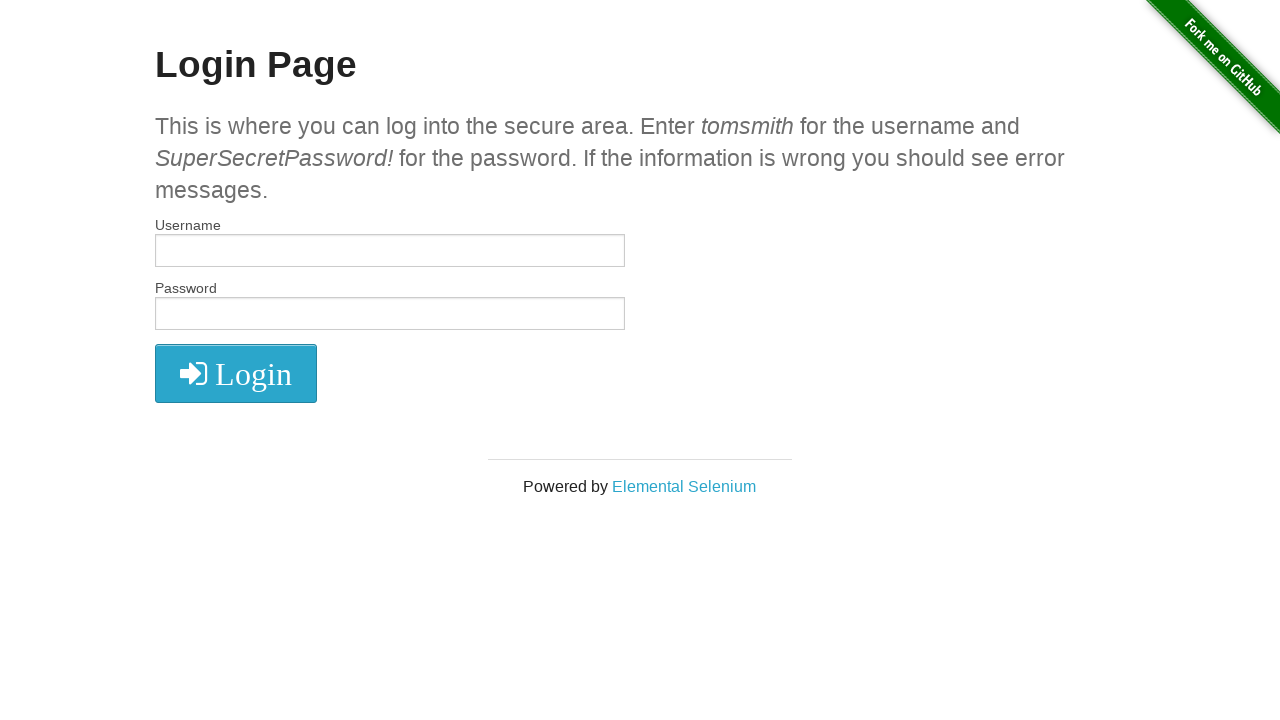